Tests the calculator by subtracting 3.5 - 1.2 and verifying the result is 2.3

Starting URL: https://calculatorhtml.onrender.com/

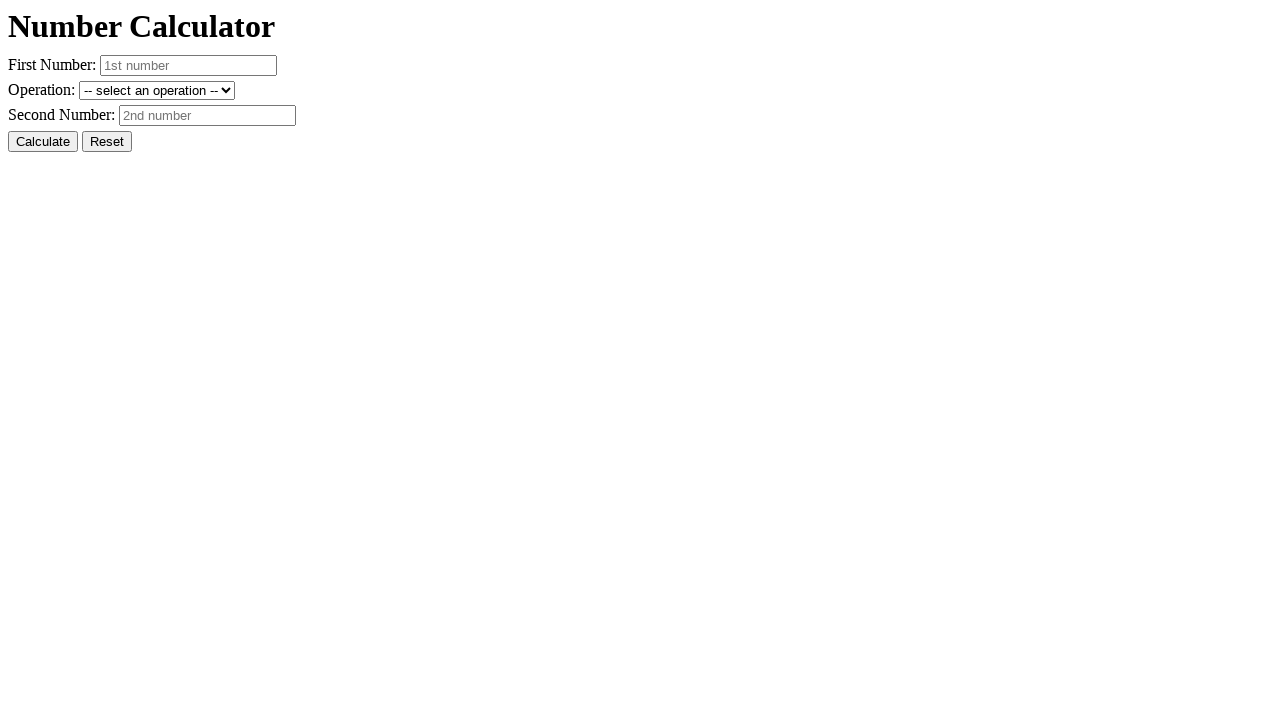

Clicked Reset button to clear previous state at (107, 142) on #resetButton
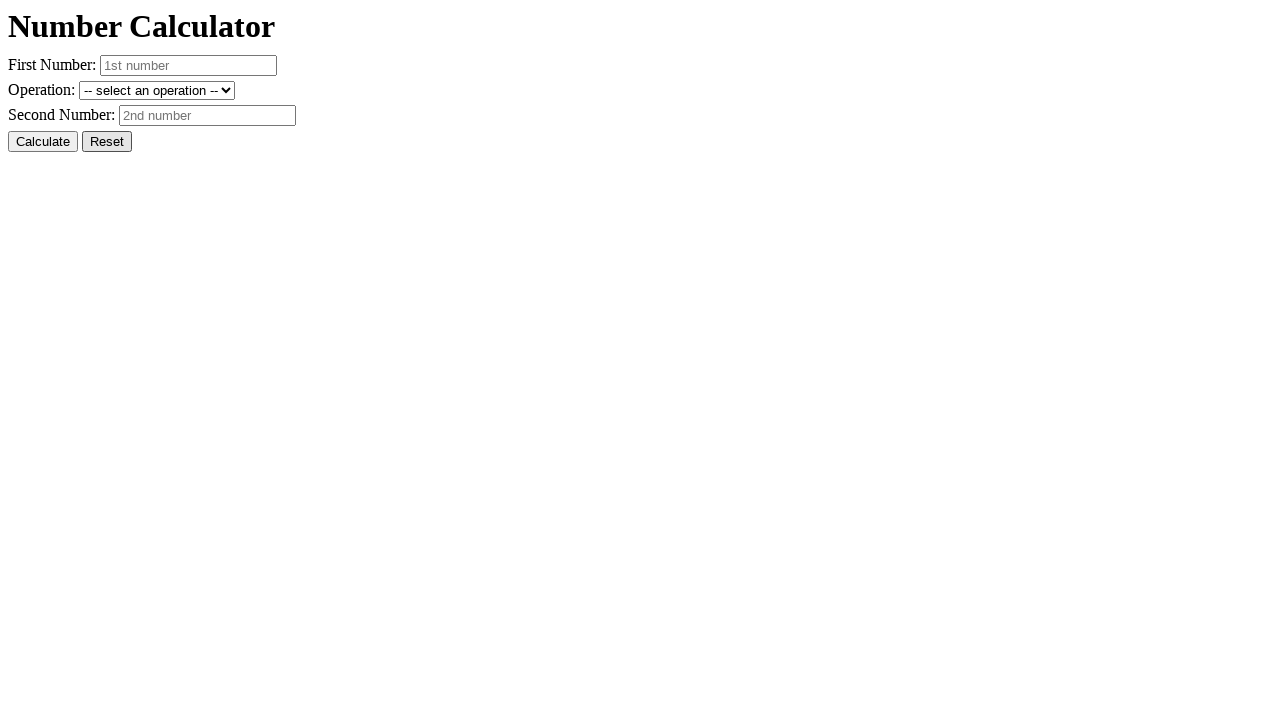

Entered first number 3.5 on #number1
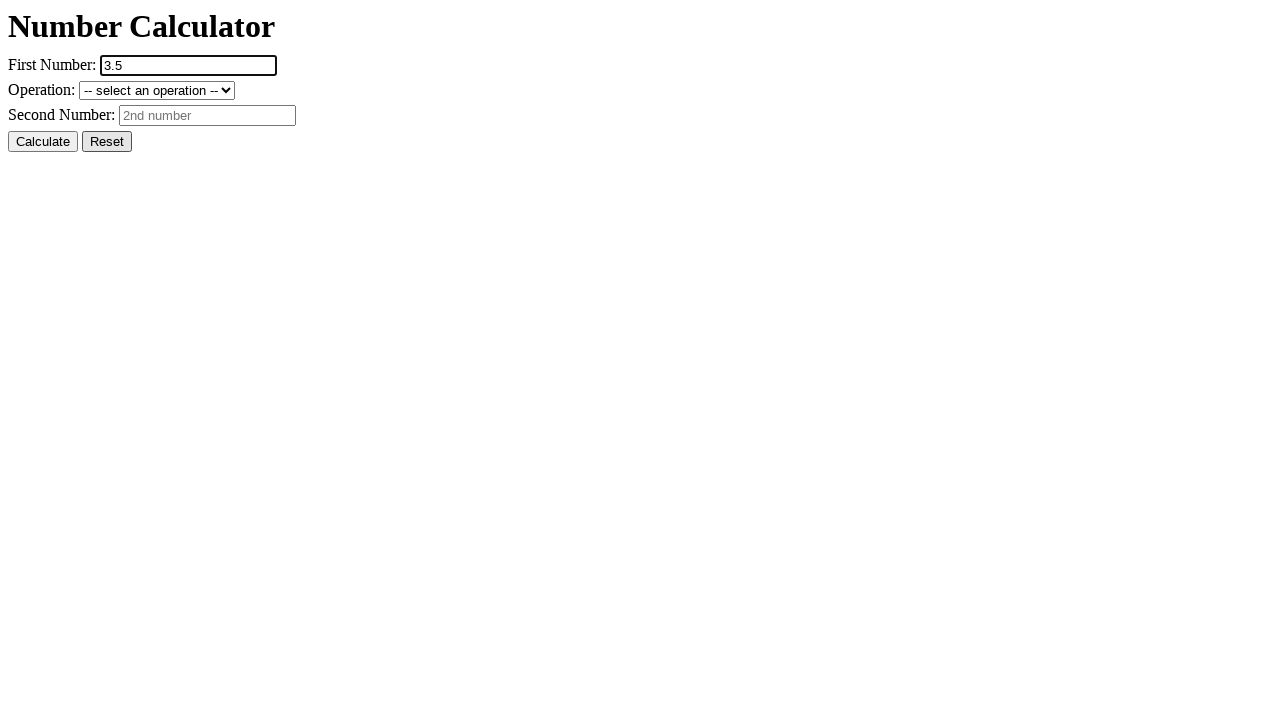

Entered second number 1.2 on #number2
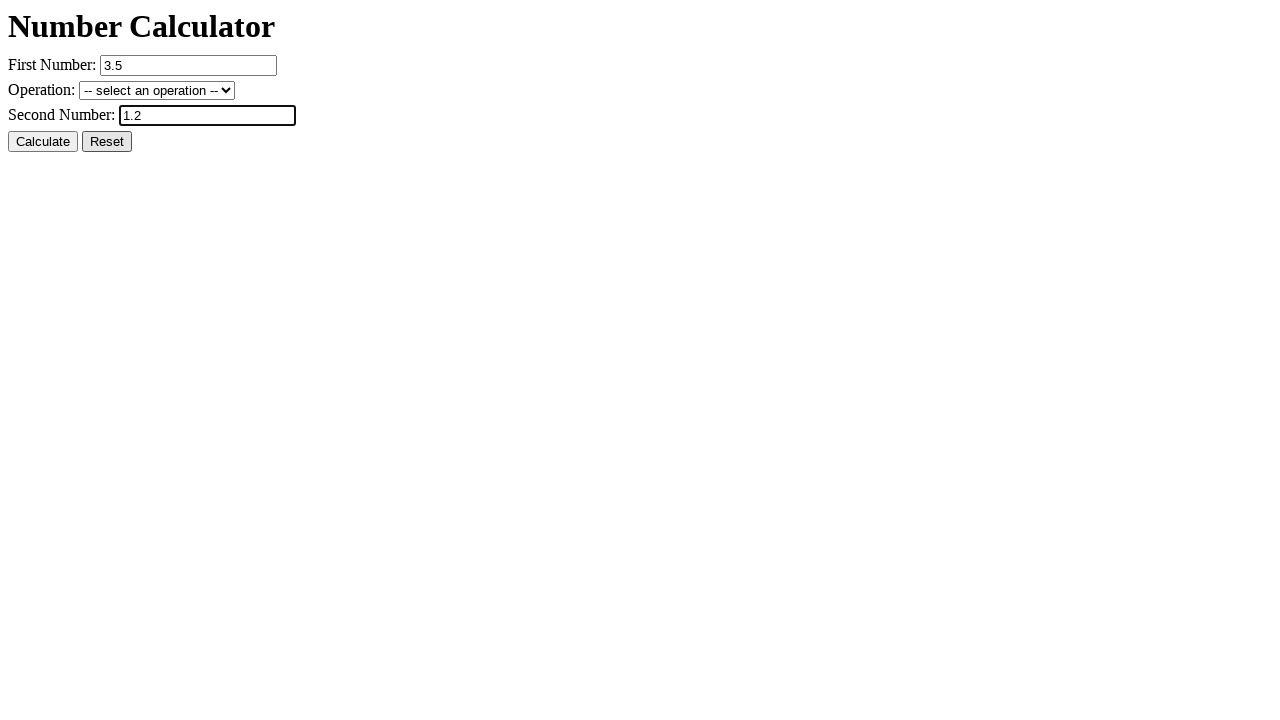

Selected subtract operation from dropdown on #operation
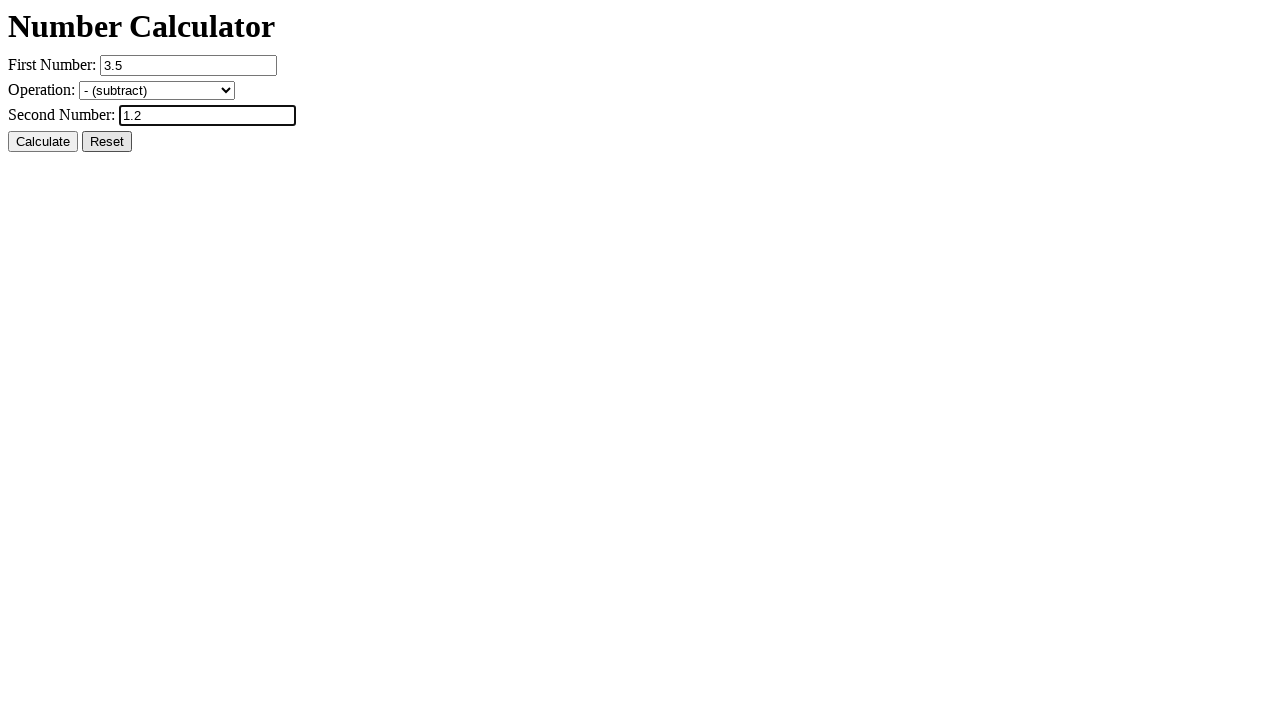

Clicked Calculate button at (43, 142) on #calcButton
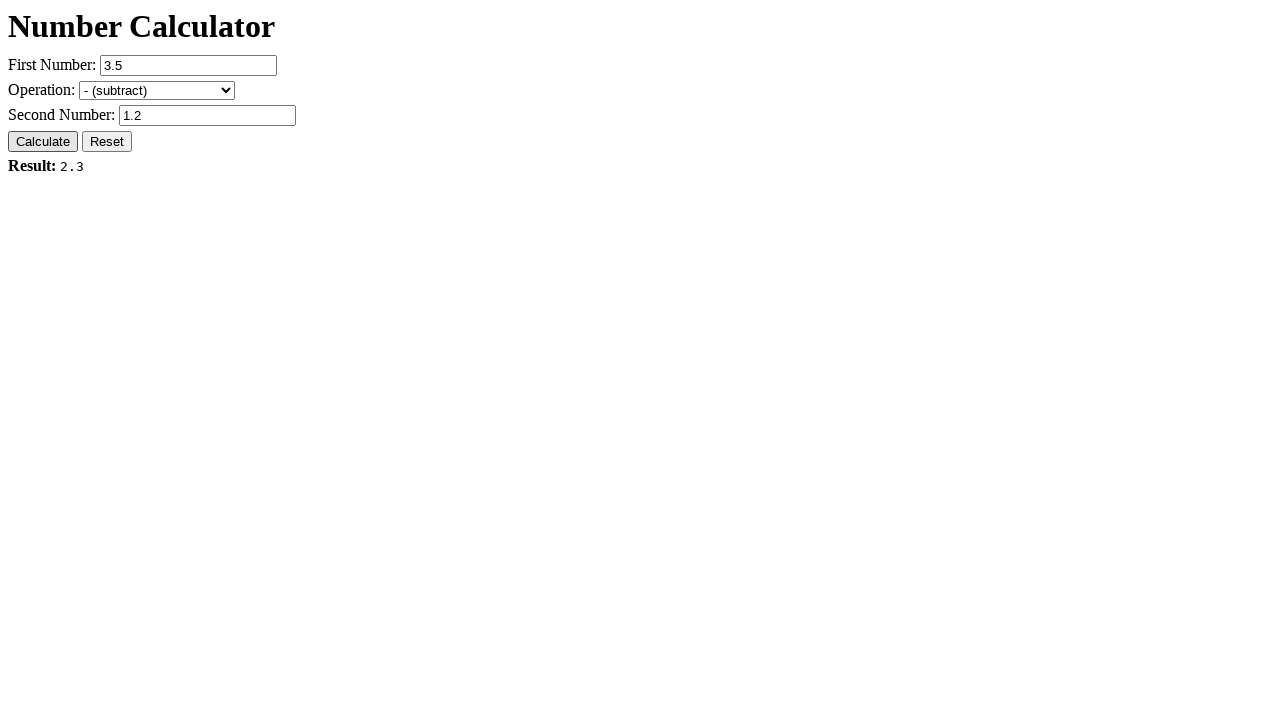

Result element loaded and displayed
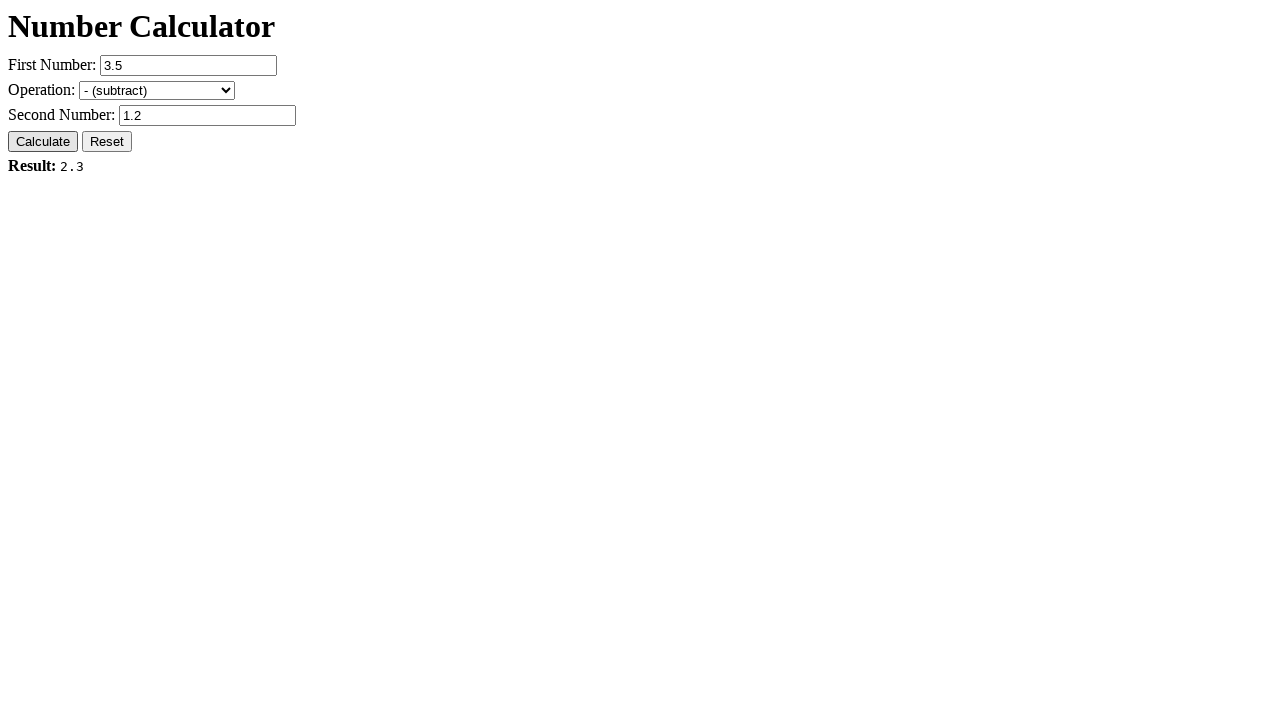

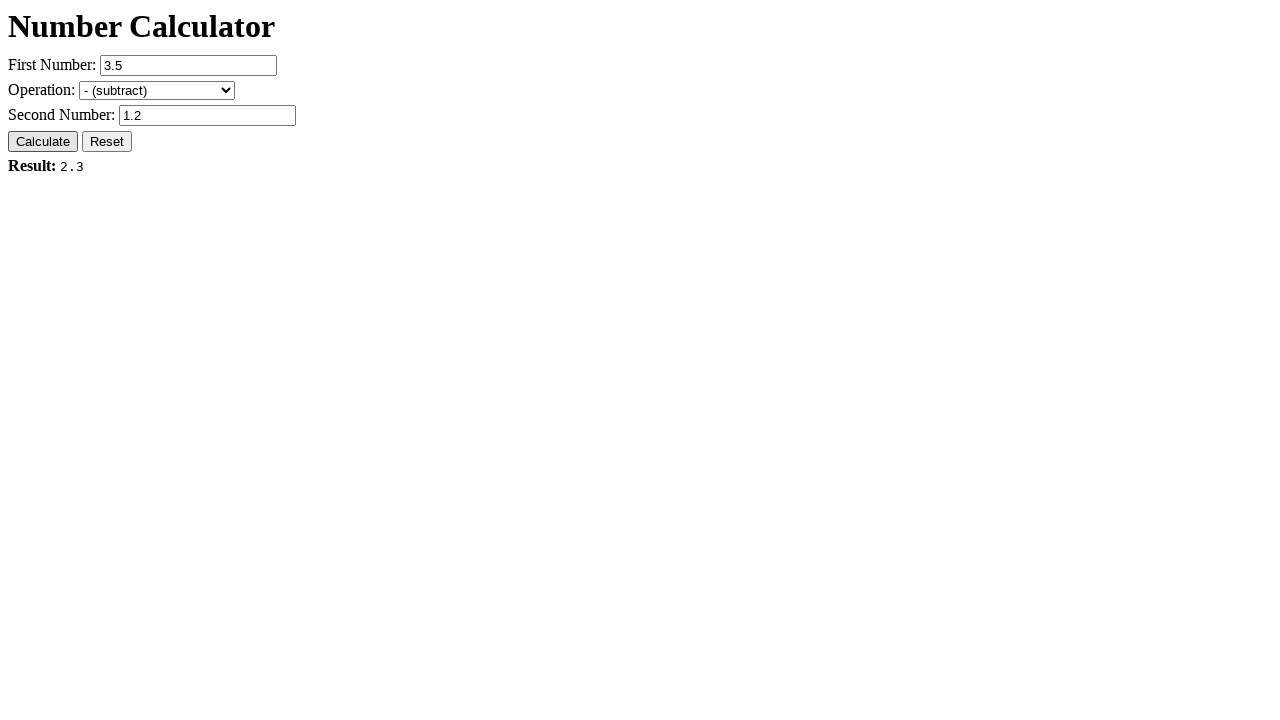